Tests closing a modal advertisement popup on a test website by clicking the Close button in the modal footer.

Starting URL: http://the-internet.herokuapp.com/entry_ad

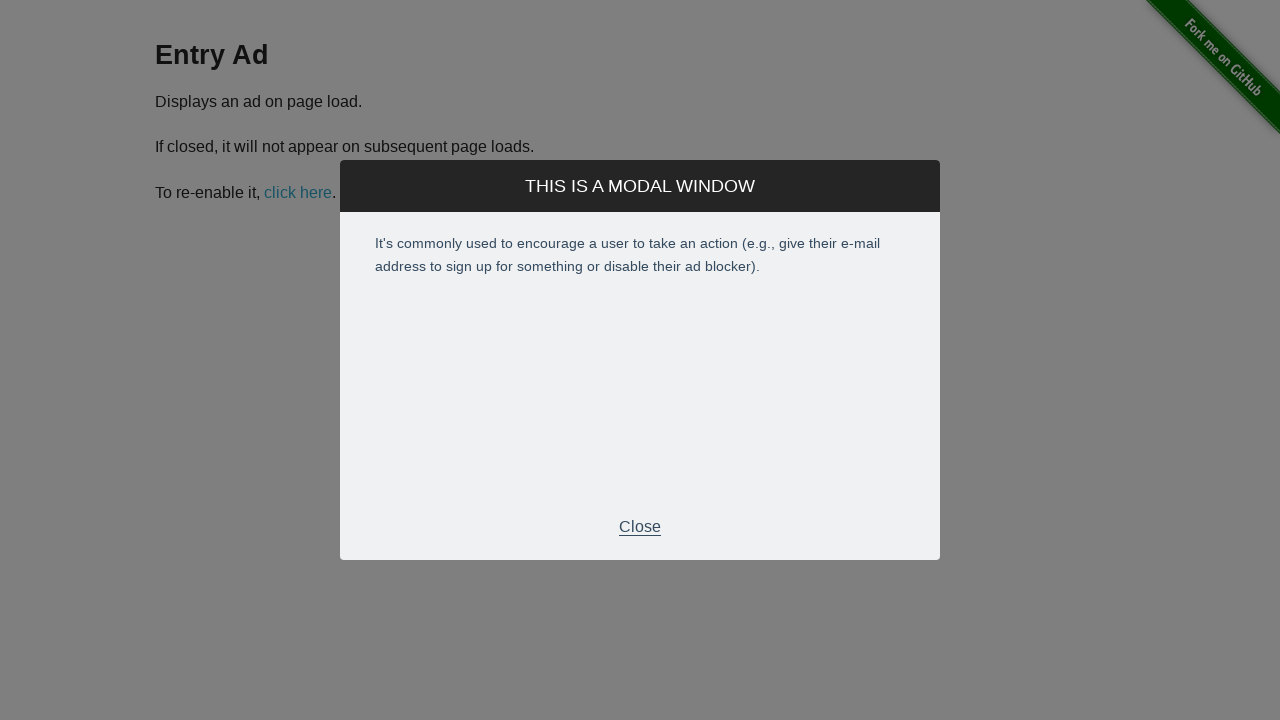

Entry ad modal appeared
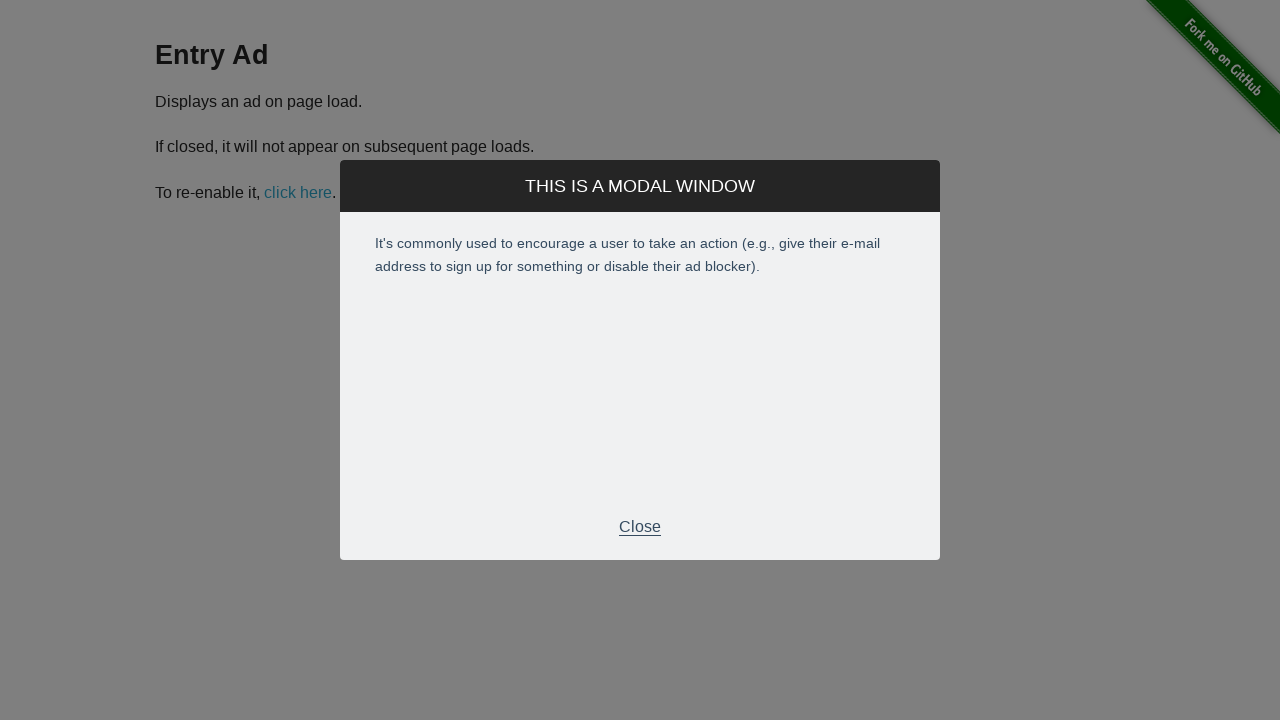

Clicked Close button in modal footer at (640, 527) on div.modal-footer
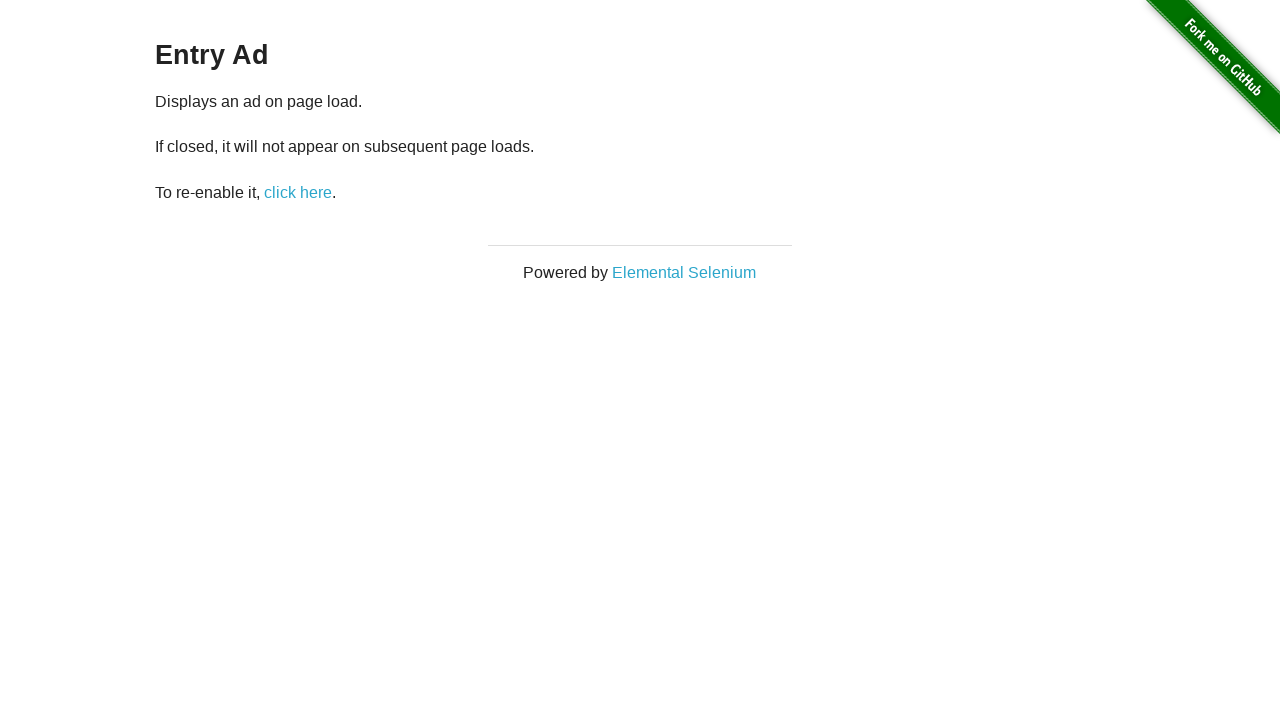

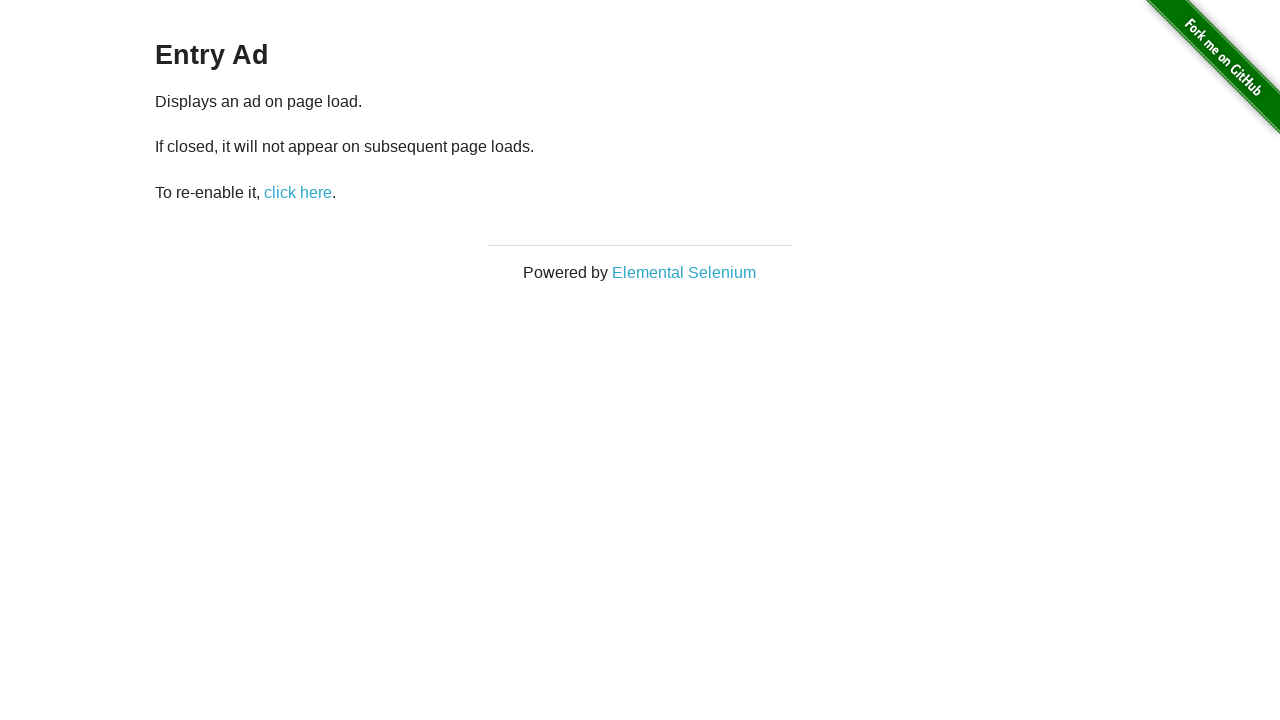